Tests dropdown interaction by selecting options using different methods - by visible text, by value, and by index

Starting URL: https://the-internet.herokuapp.com/dropdown

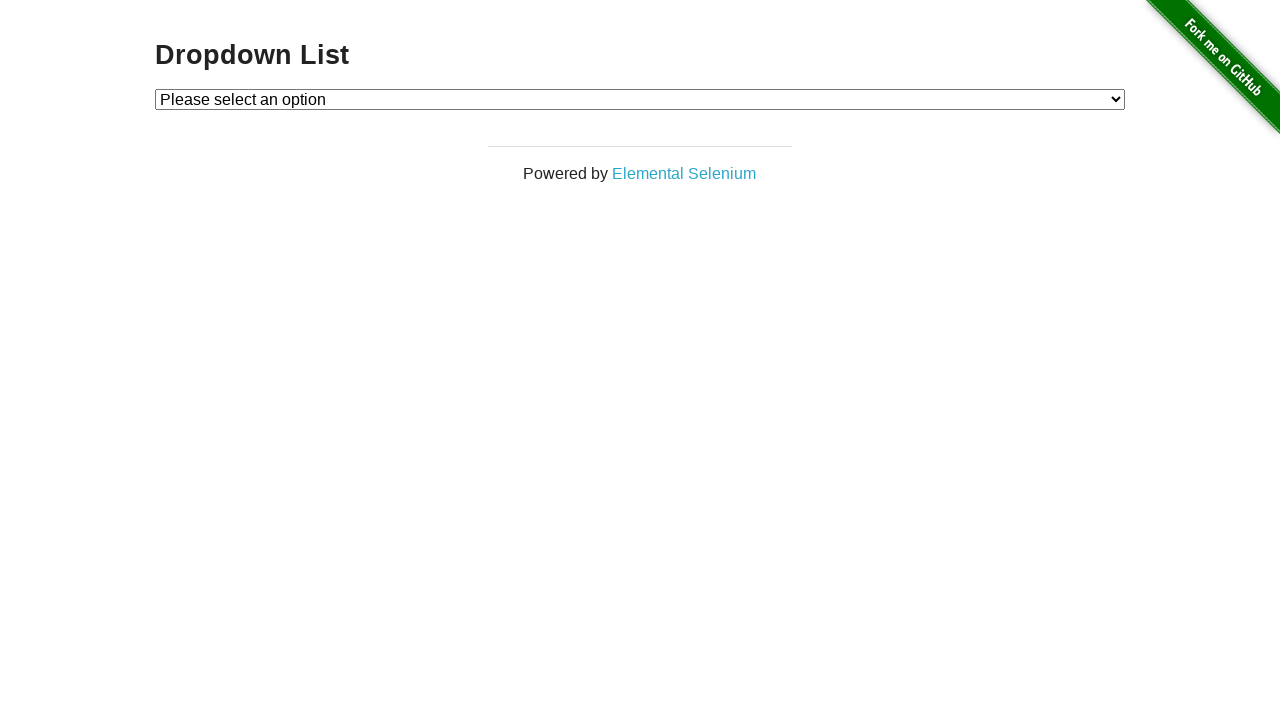

Located dropdown element with id 'dropdown'
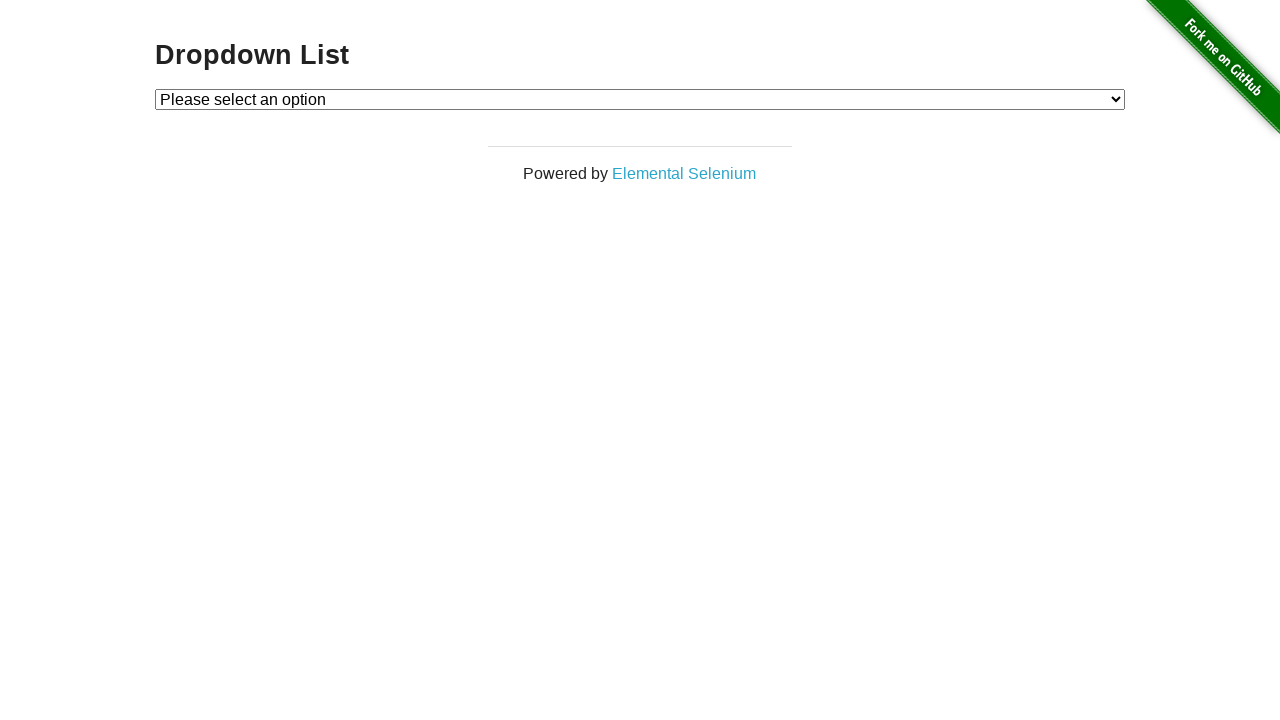

Selected dropdown option by visible text 'Option 1' on #dropdown
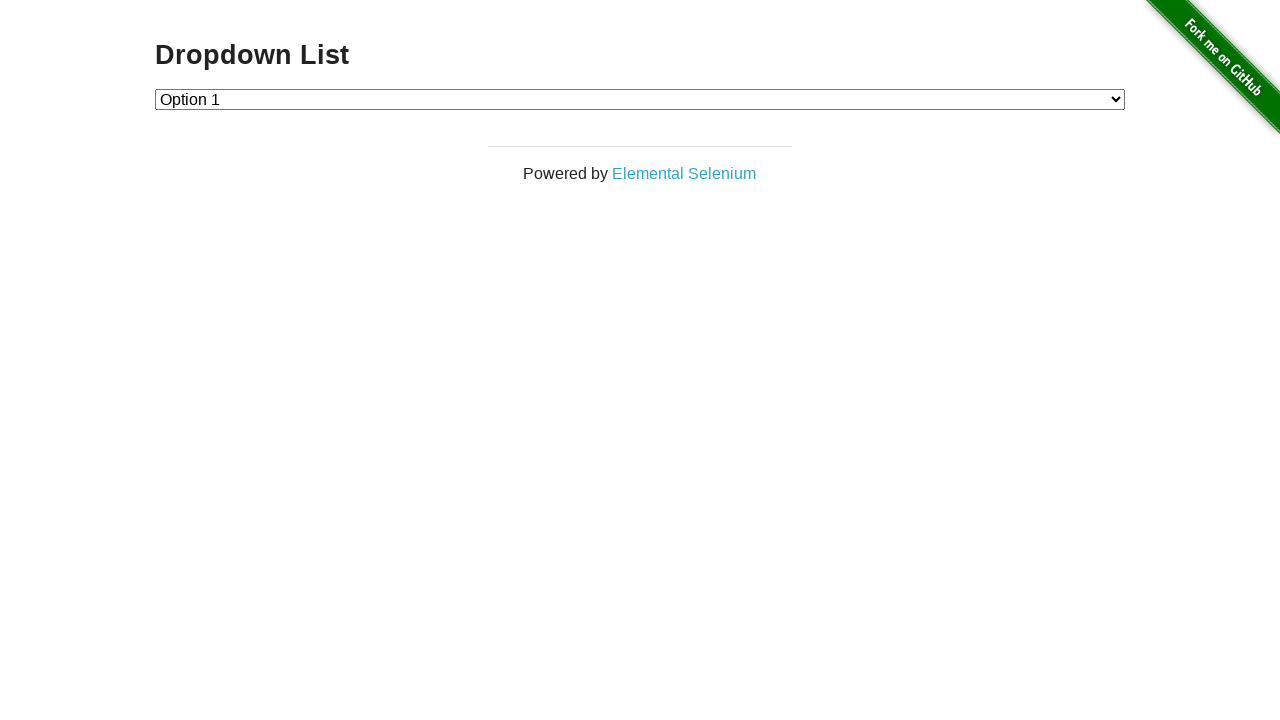

Selected dropdown option by value '2' on #dropdown
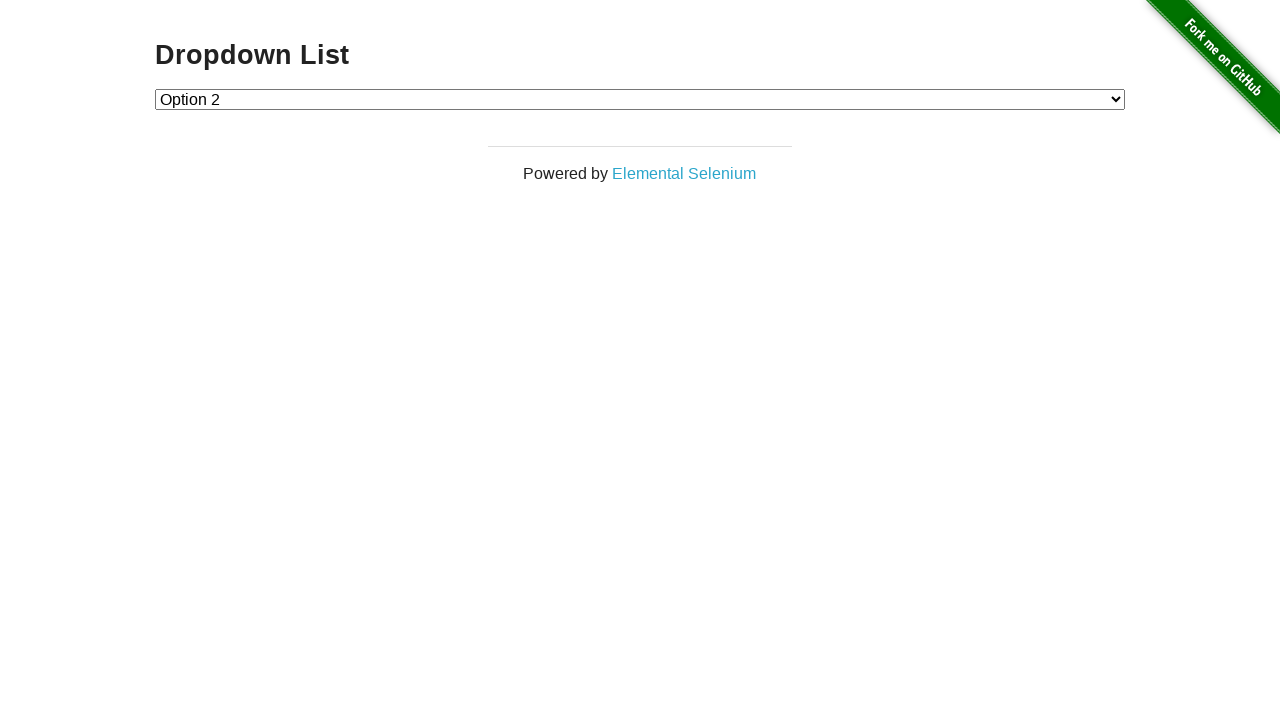

Selected dropdown option by index 1 on #dropdown
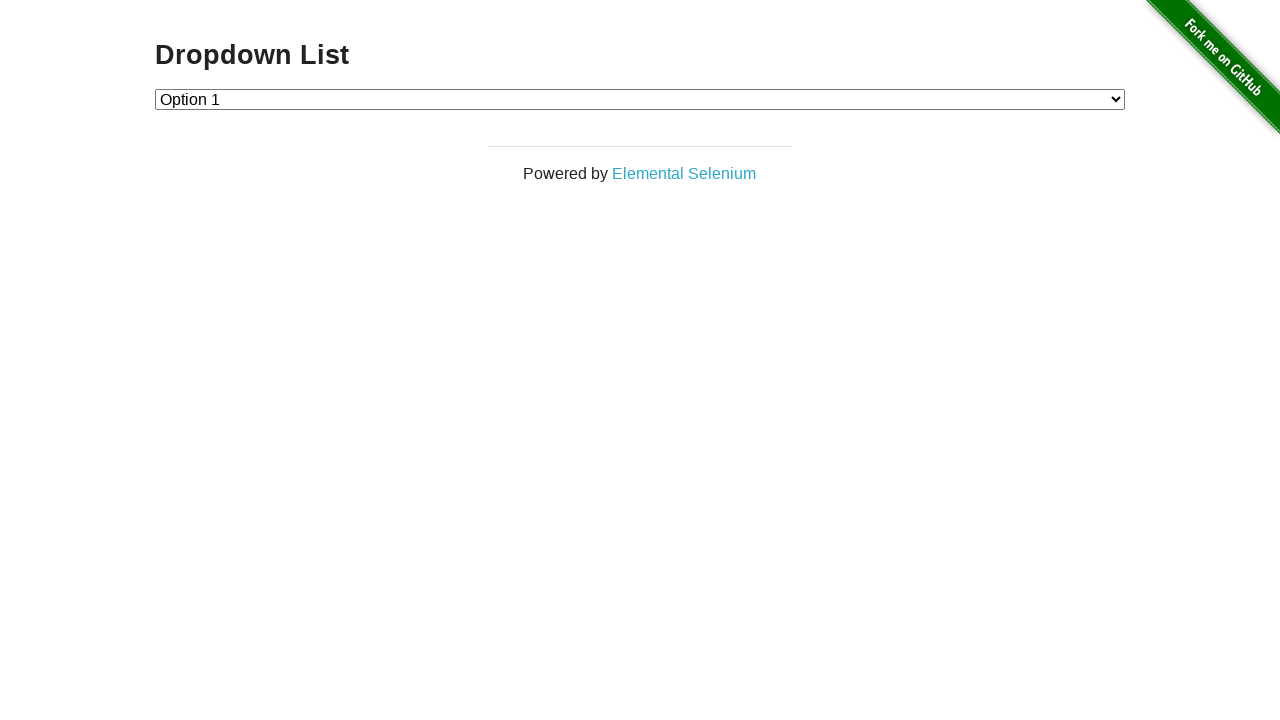

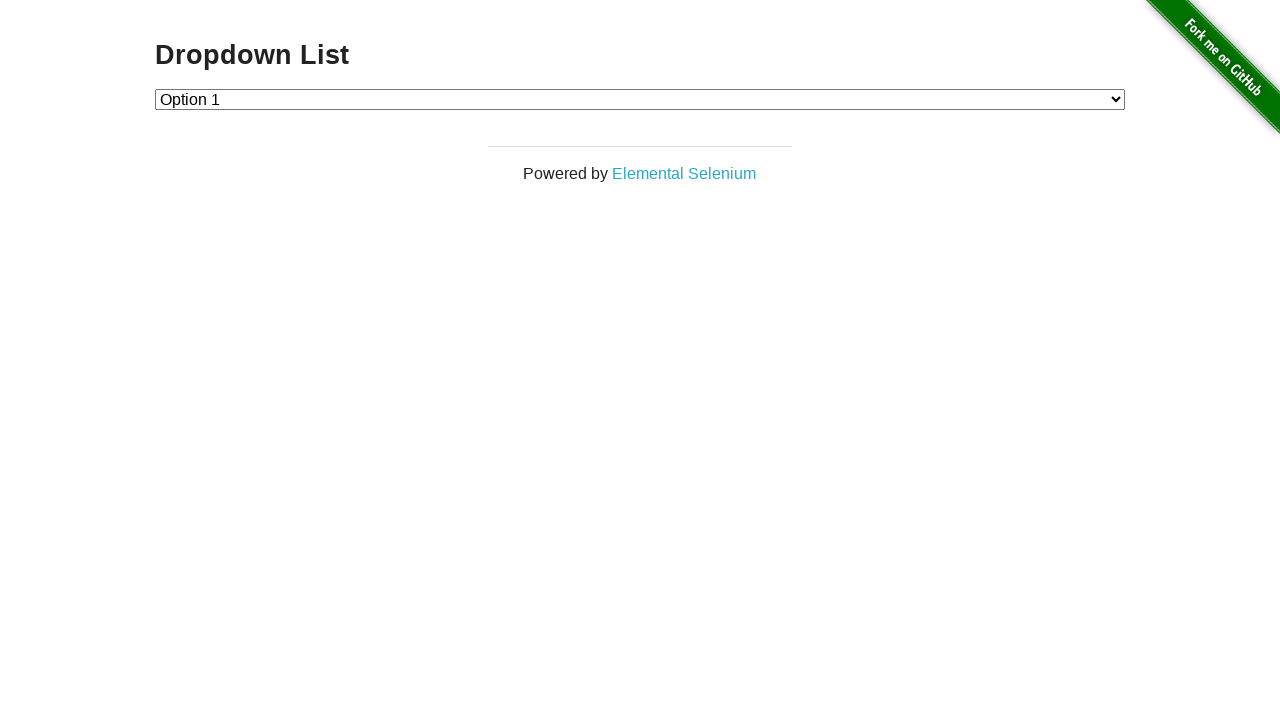